Tests a demo application by navigating to the login page, clicking the login button, and verifying the app window and transactions table load correctly.

Starting URL: https://demo.applitools.com

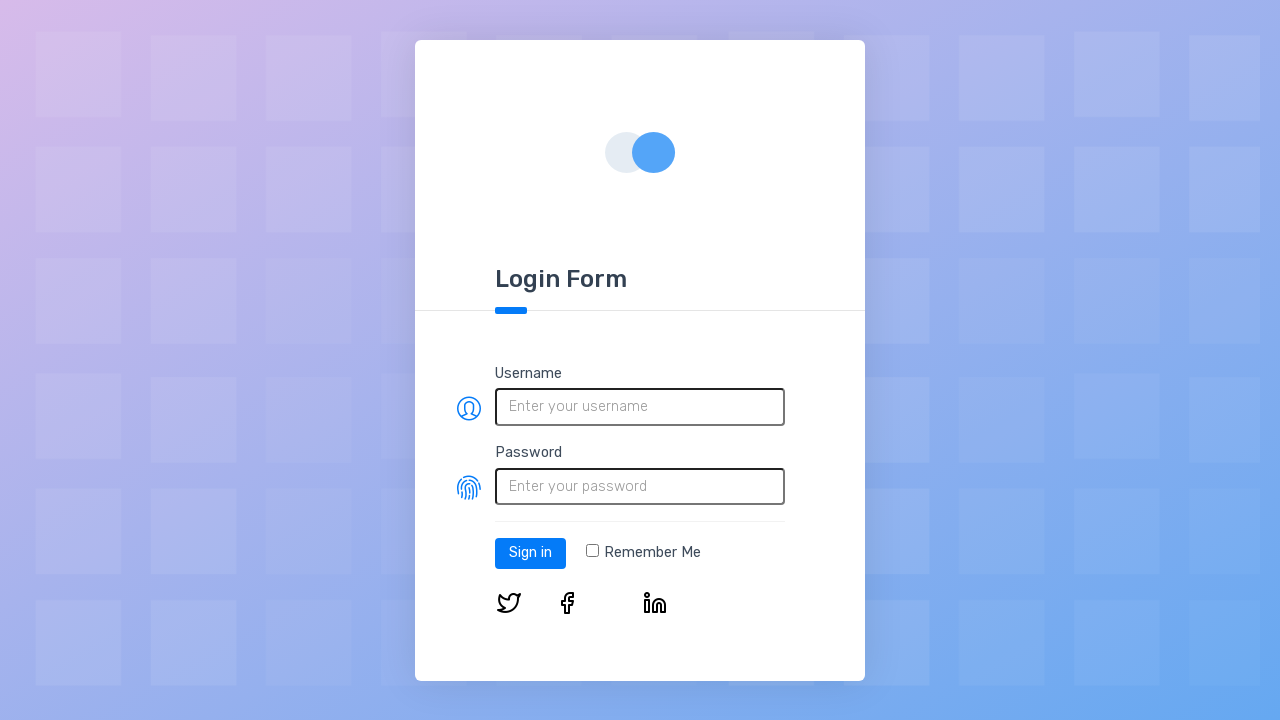

Login page loaded and login button is visible
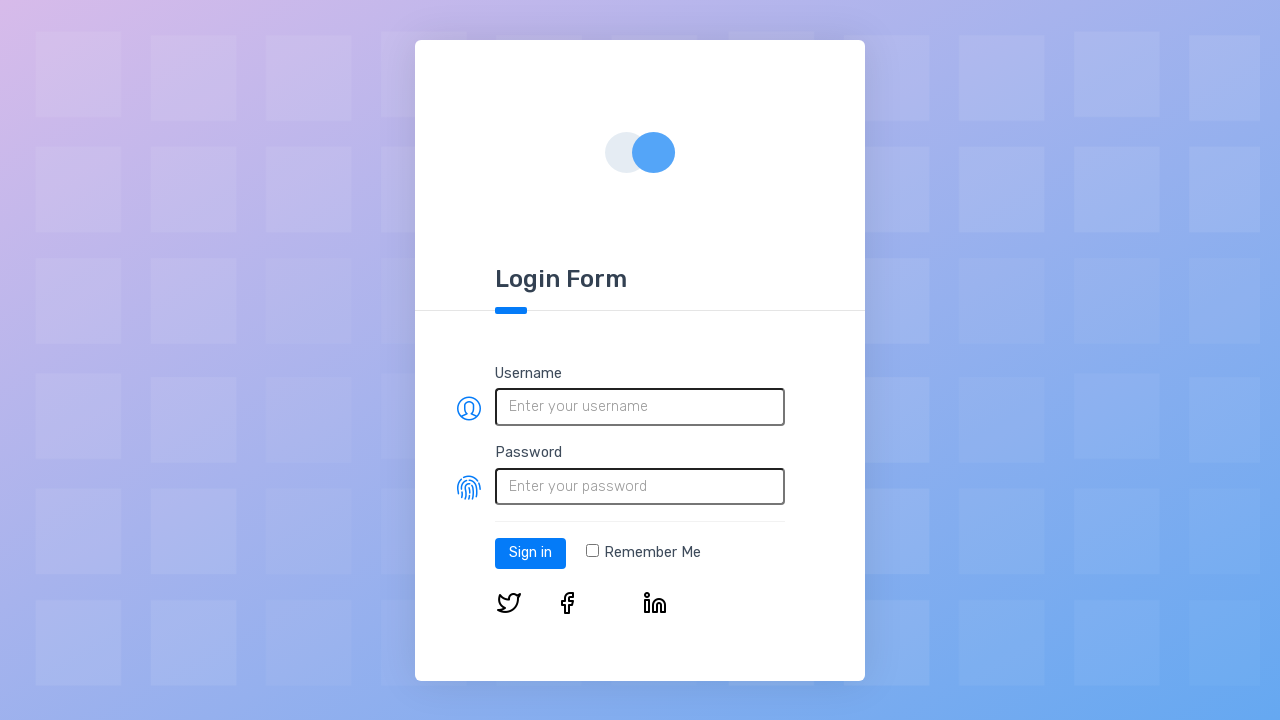

Clicked login button at (530, 553) on #log-in
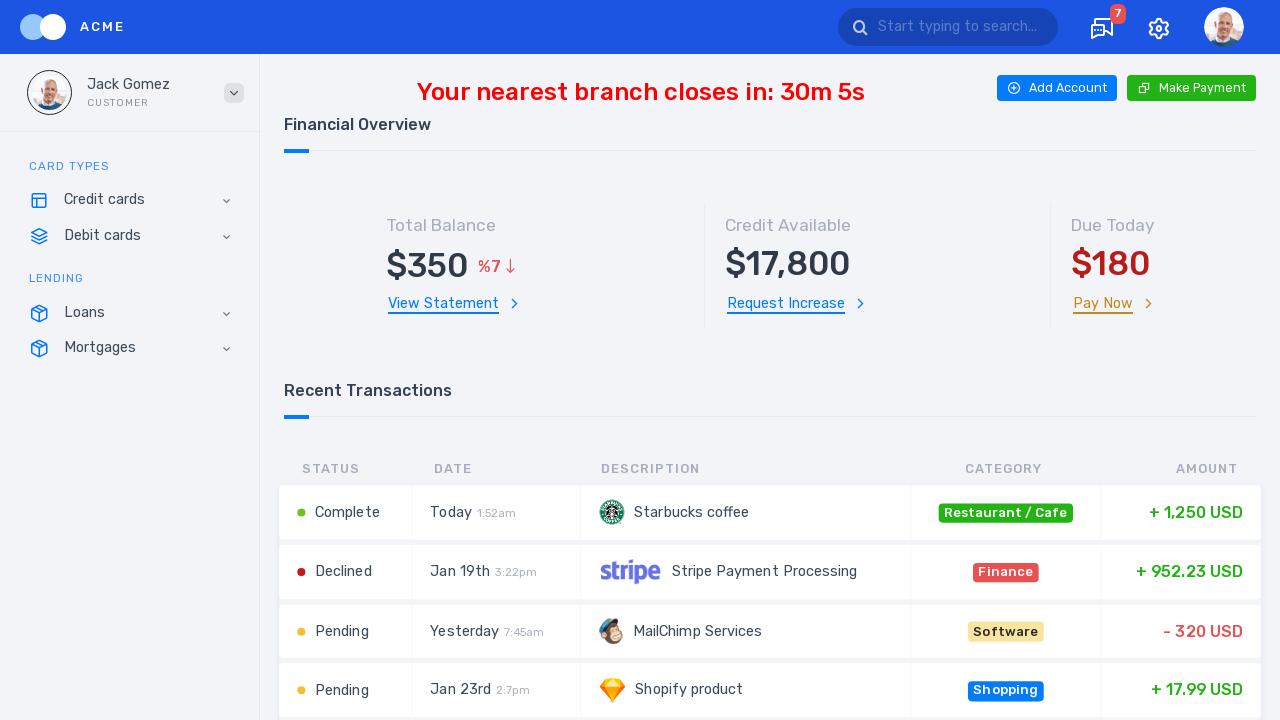

App window loaded and transactions table is visible
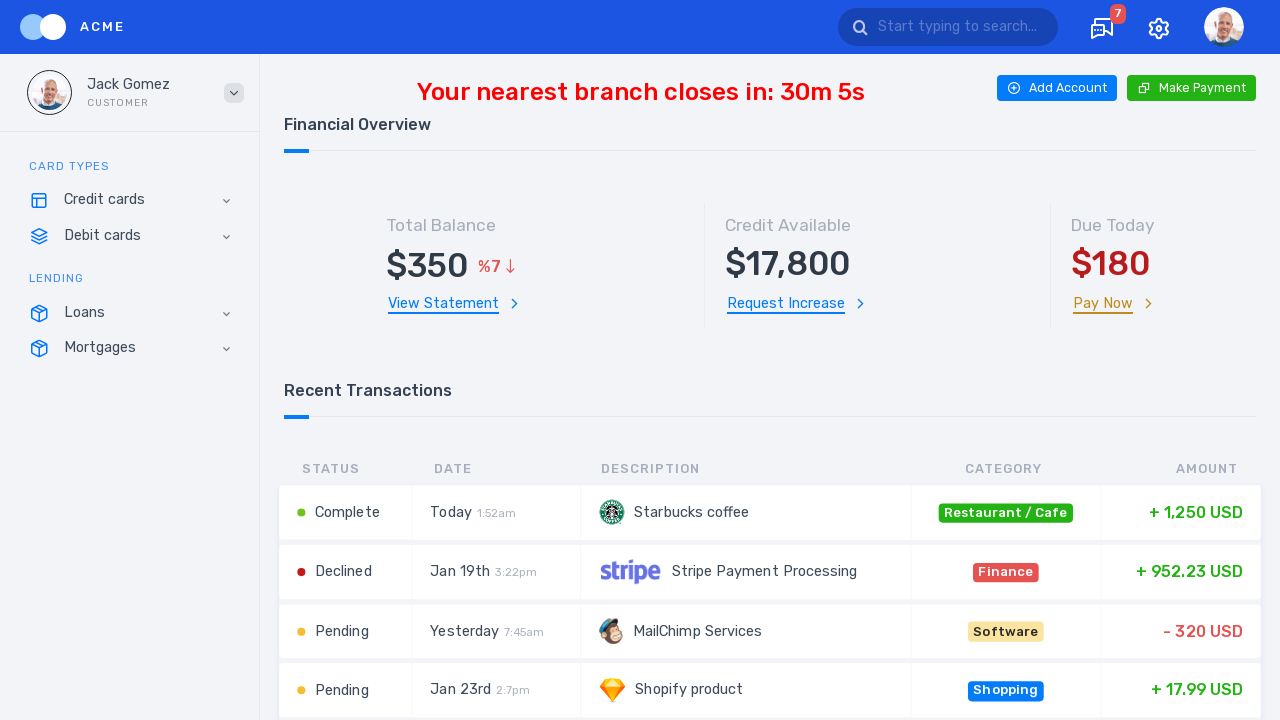

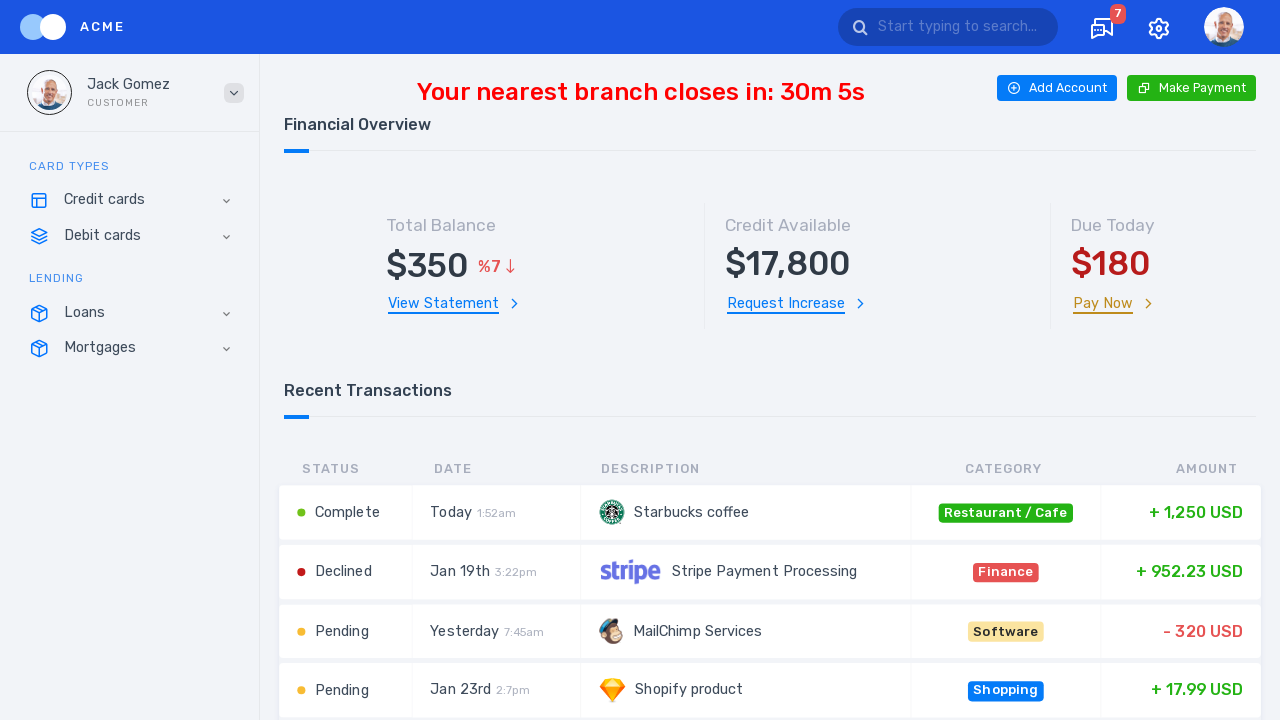